Tests the Add/Remove Elements functionality by clicking the "Add Element" button five times and verifying that five Delete buttons appear on the page

Starting URL: http://the-internet.herokuapp.com/add_remove_elements/

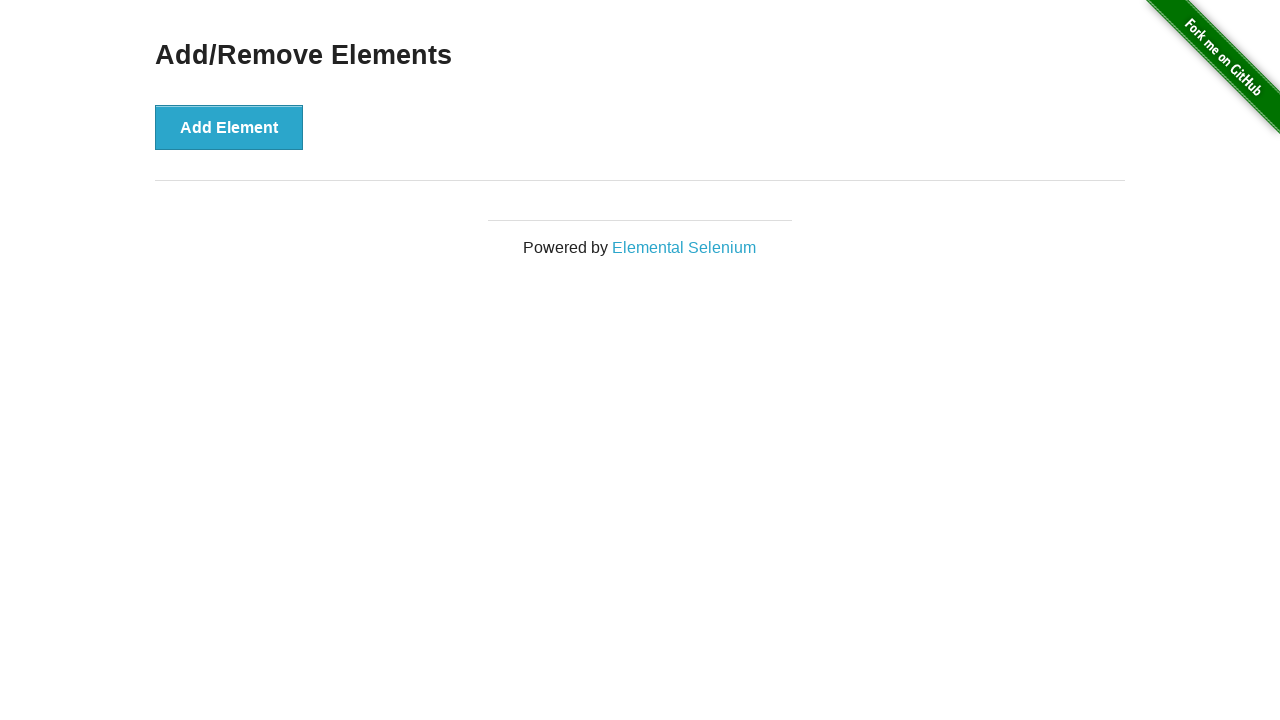

Clicked 'Add Element' button at (229, 127) on button[onclick='addElement()']
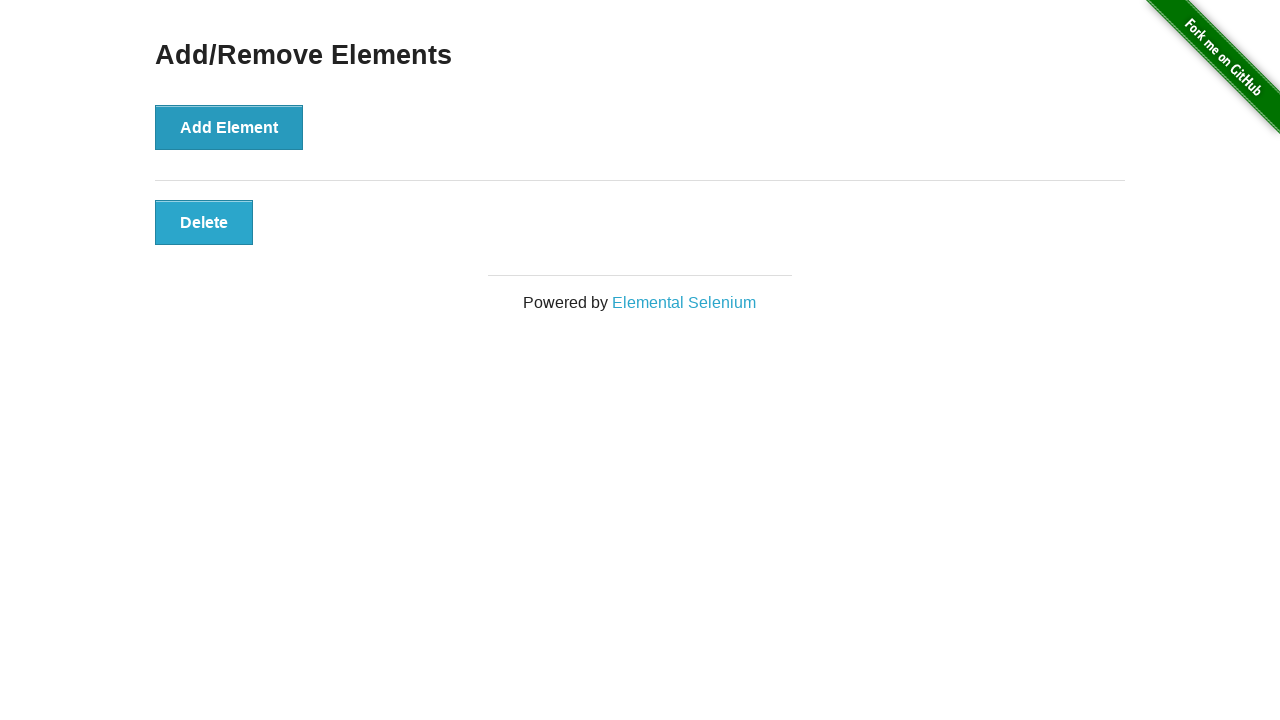

Clicked 'Add Element' button at (229, 127) on button[onclick='addElement()']
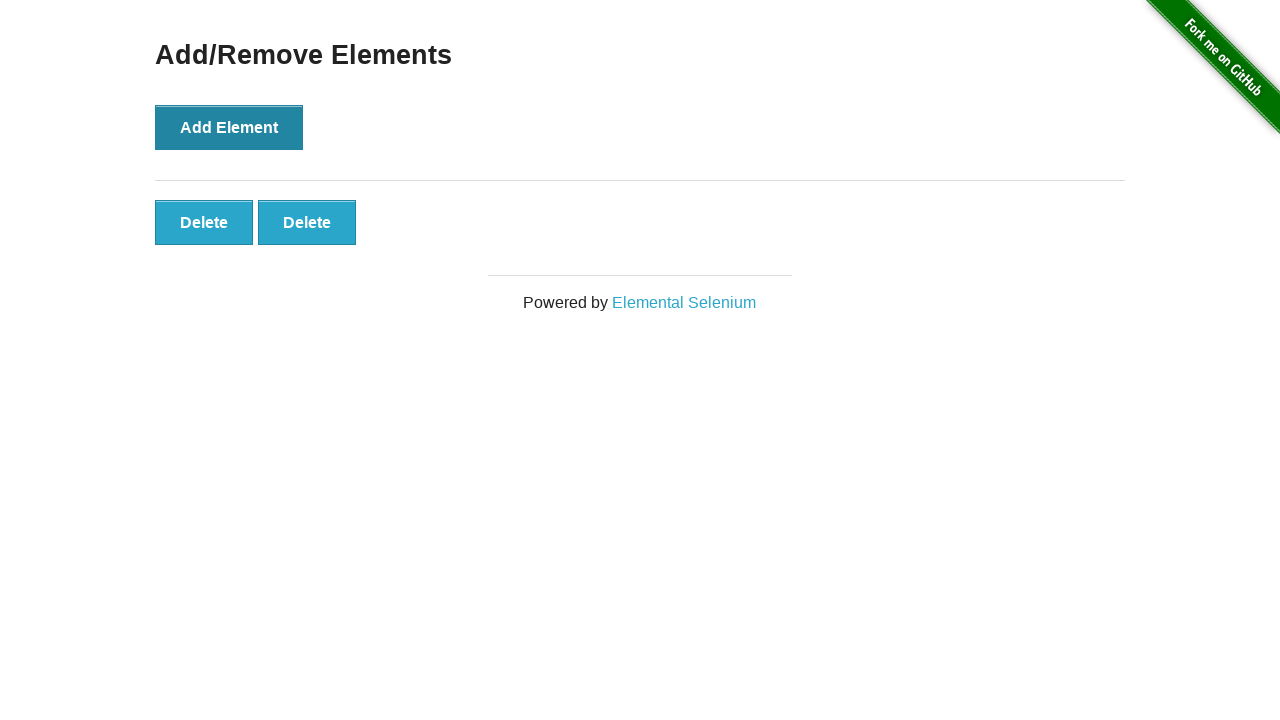

Clicked 'Add Element' button at (229, 127) on button[onclick='addElement()']
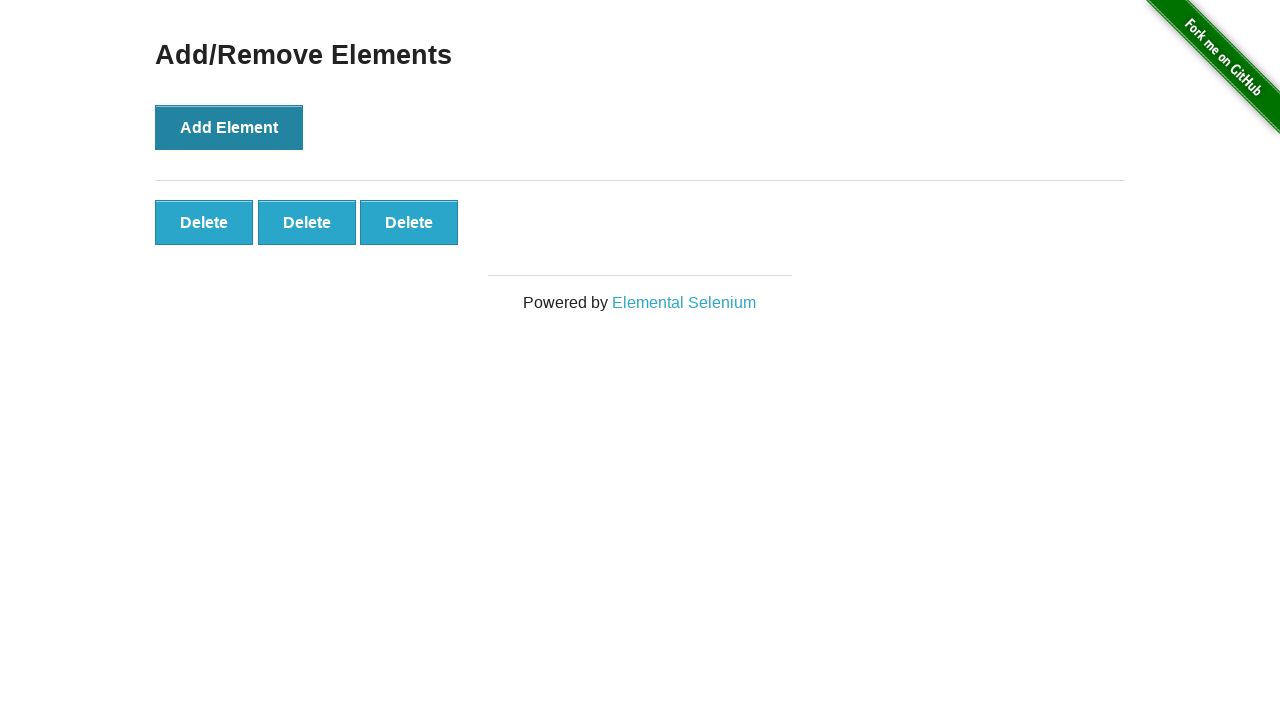

Clicked 'Add Element' button at (229, 127) on button[onclick='addElement()']
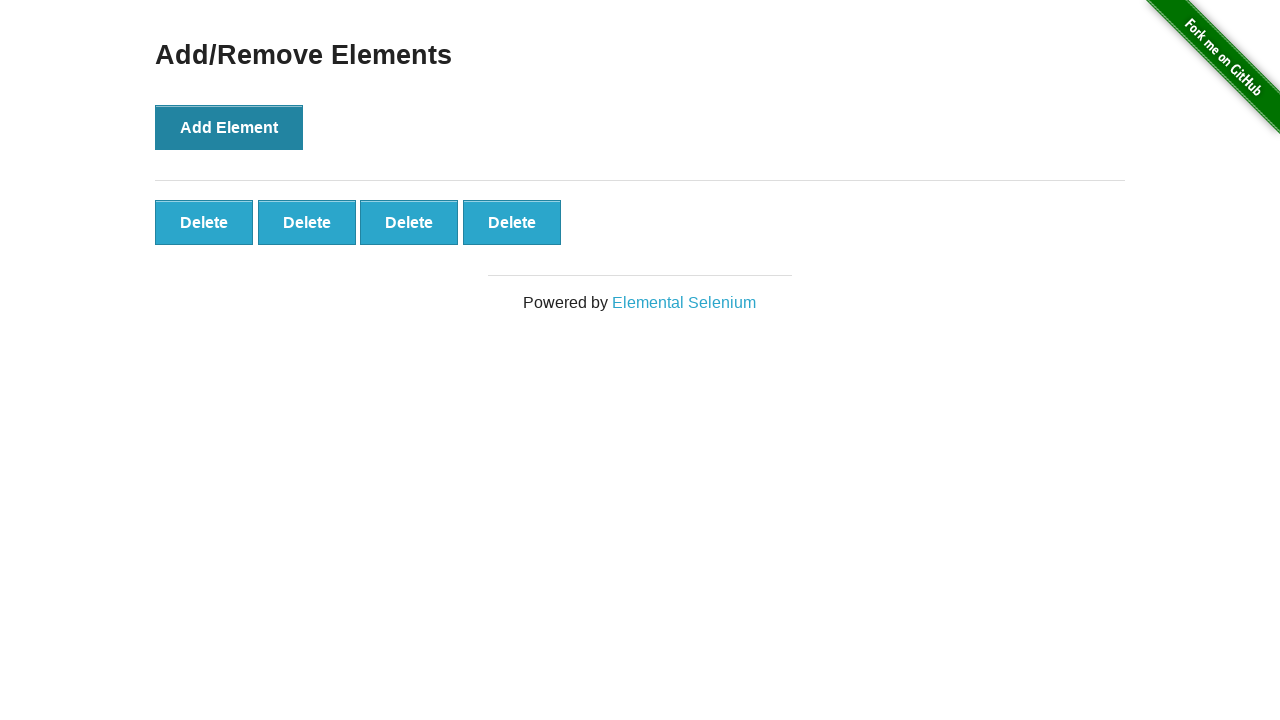

Clicked 'Add Element' button at (229, 127) on button[onclick='addElement()']
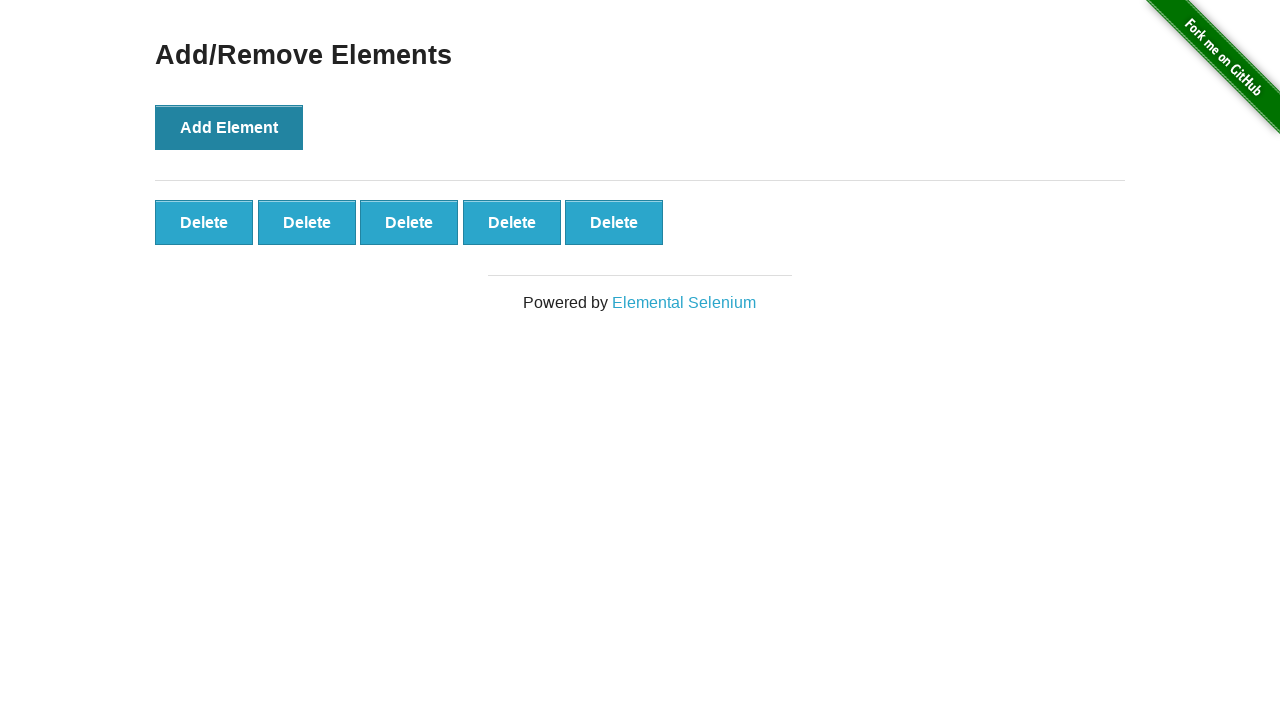

Waited for Delete buttons to appear
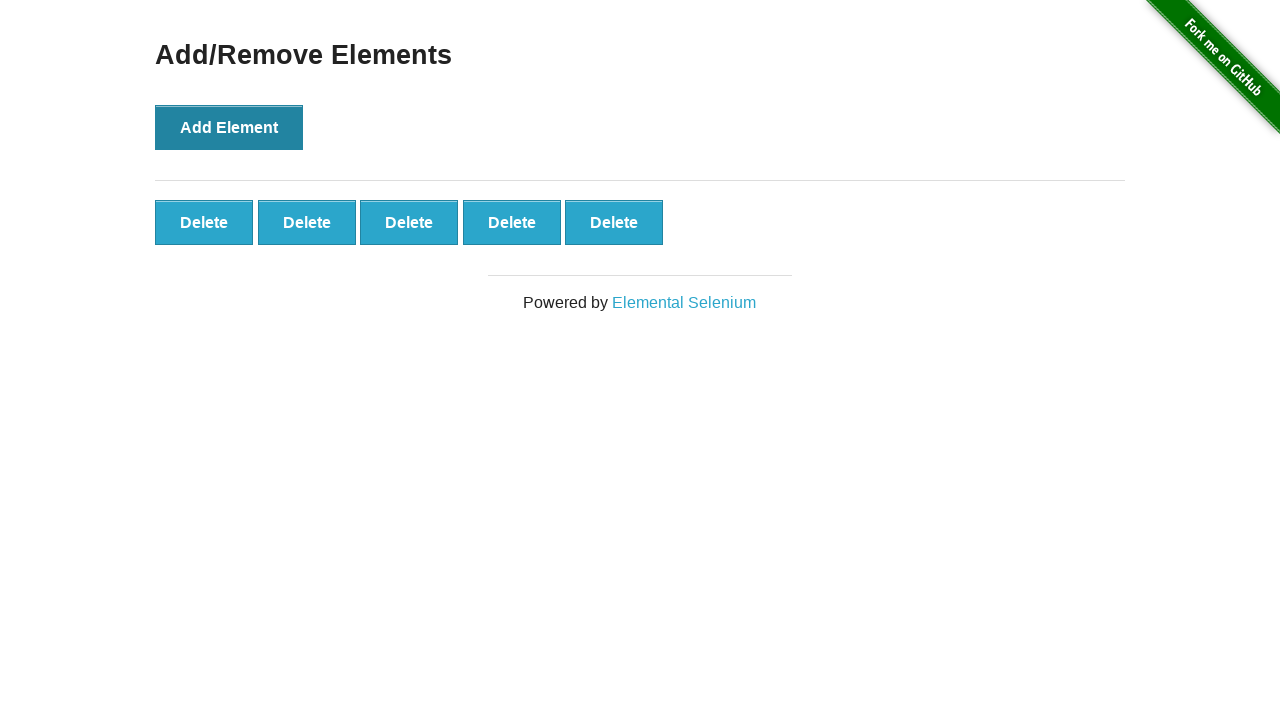

Located all Delete buttons on the page
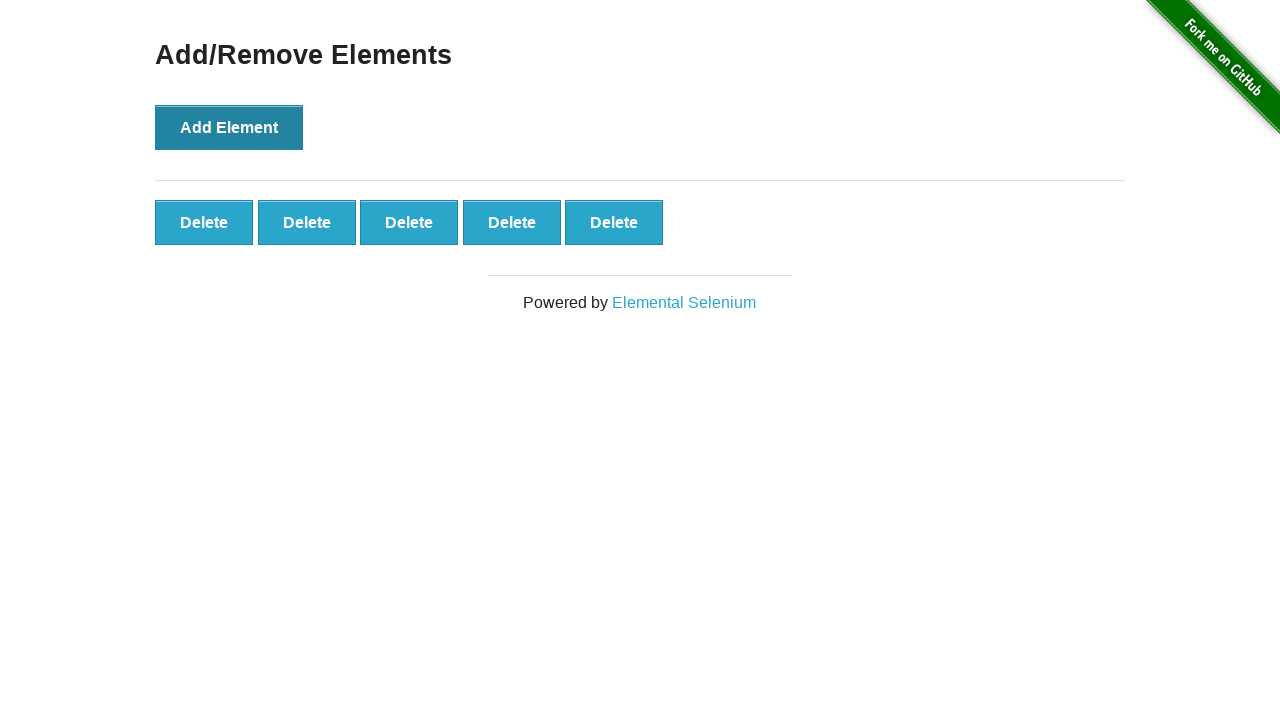

Verified that exactly 5 Delete buttons were created
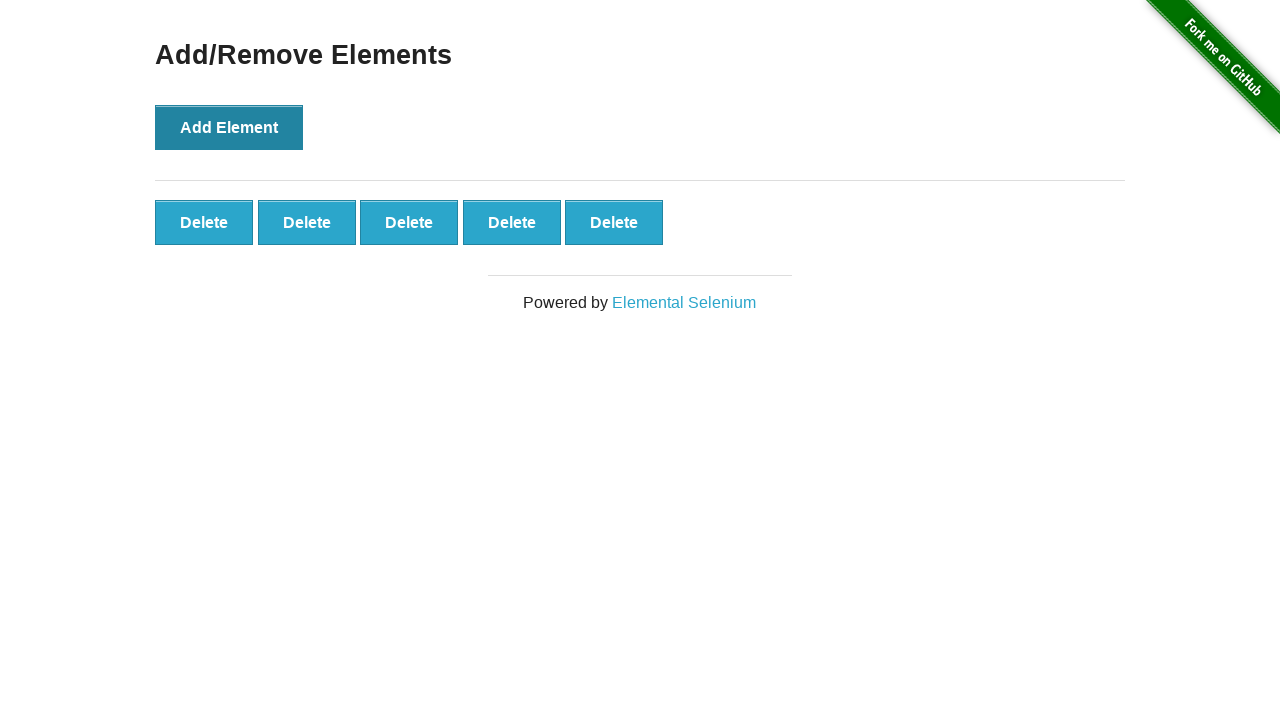

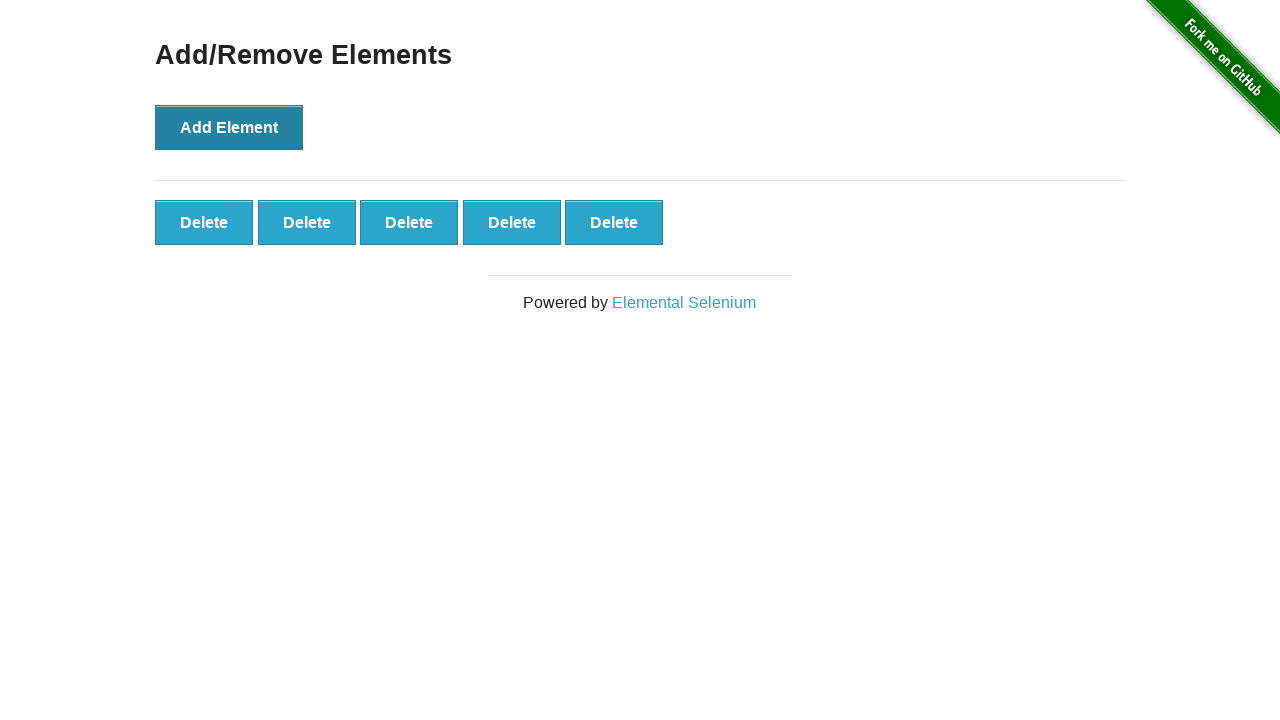